Tests the product listing page on a shopping practice site by waiting for products to load and verifying that a product containing "Cucumber" exists in the list.

Starting URL: https://rahulshettyacademy.com/seleniumPractise/

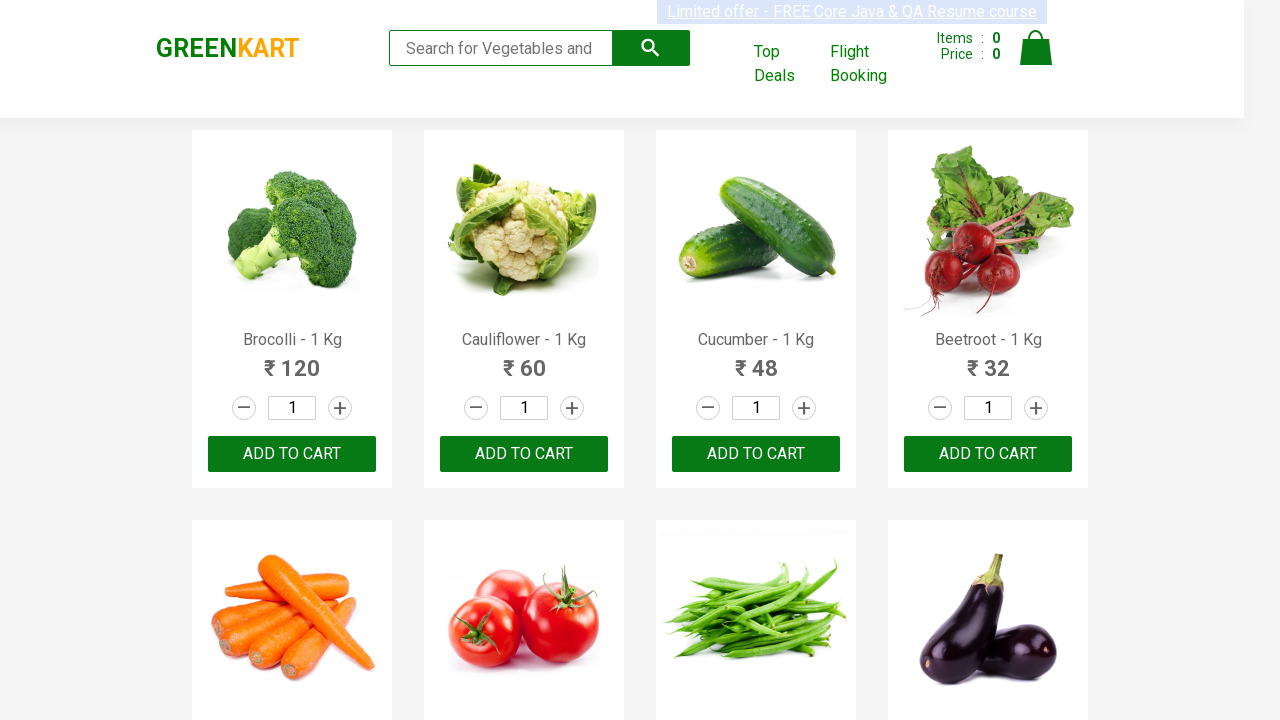

Waited for product list to load - product name selectors are now visible
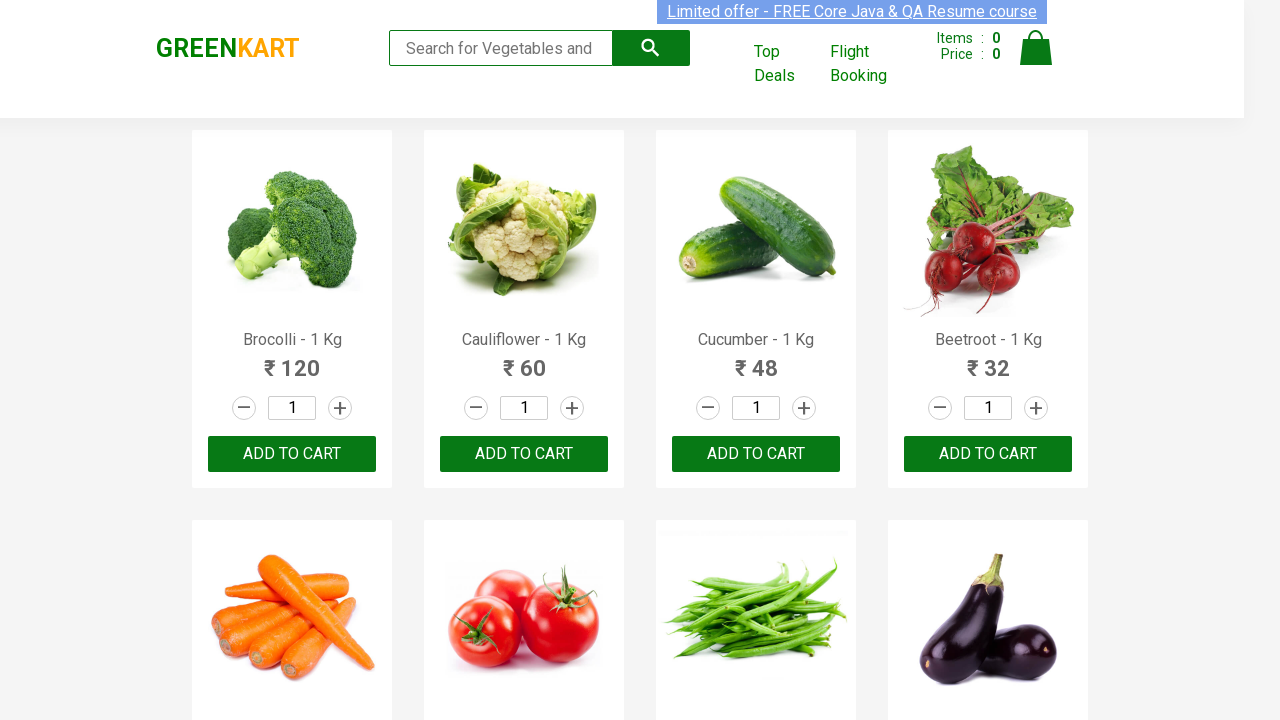

Retrieved all product name elements from the listing page
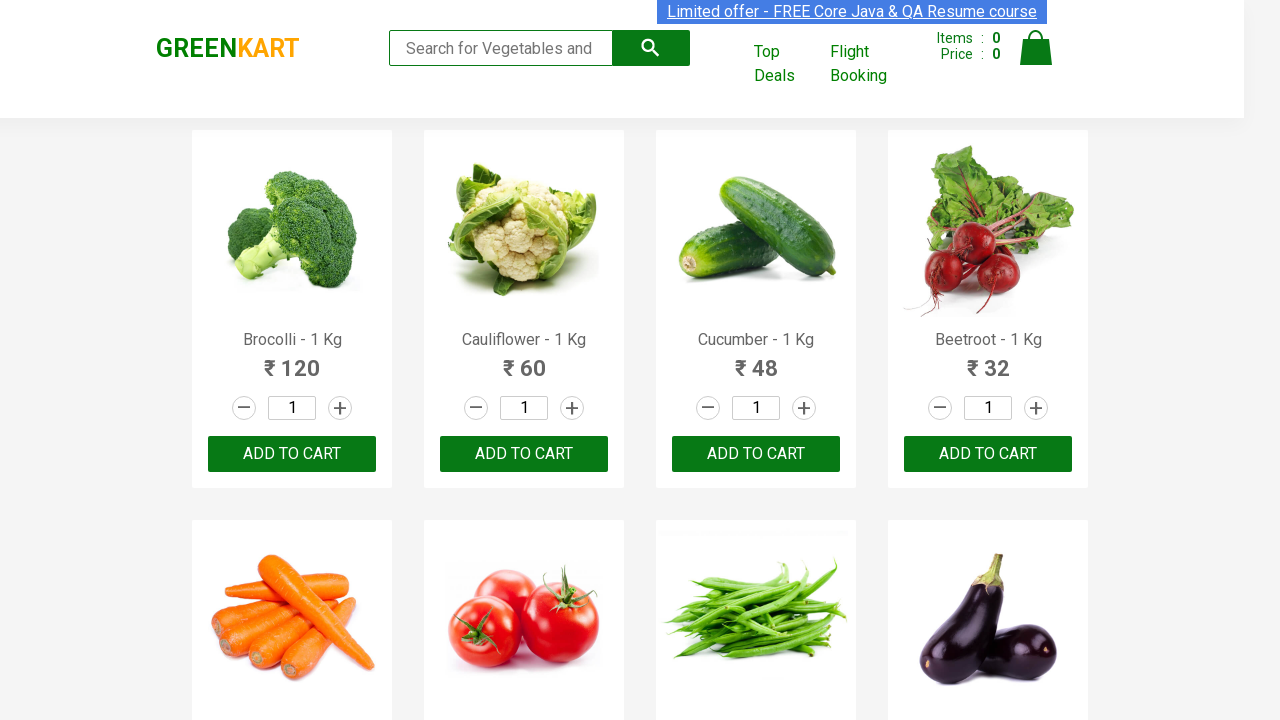

Found product containing 'Cucumber': Cucumber - 1 Kg
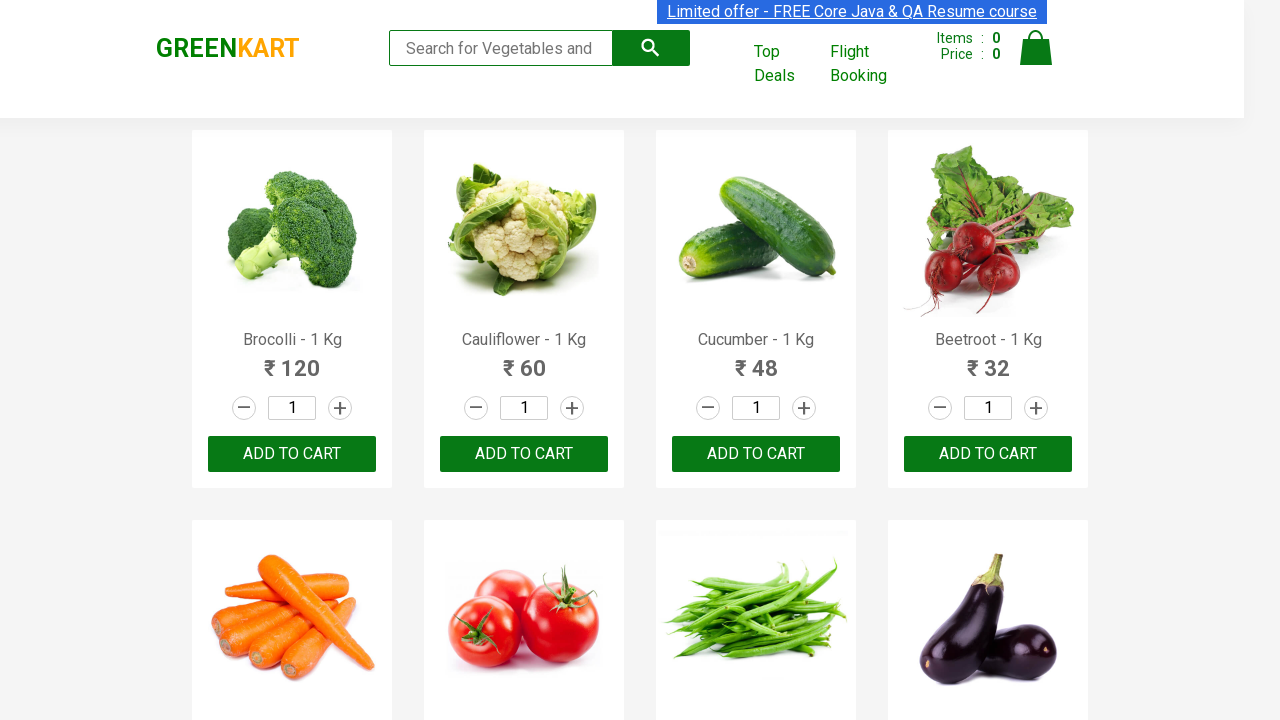

Assertion passed - Cucumber product was successfully found in the listing
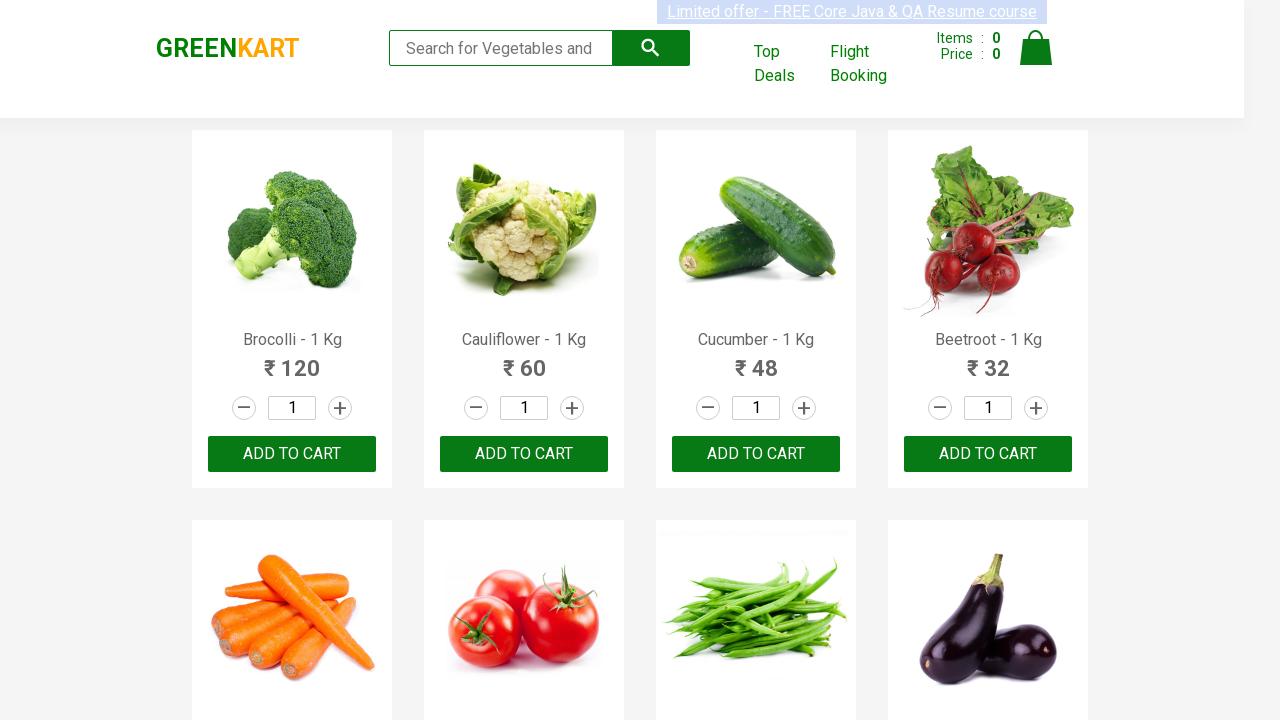

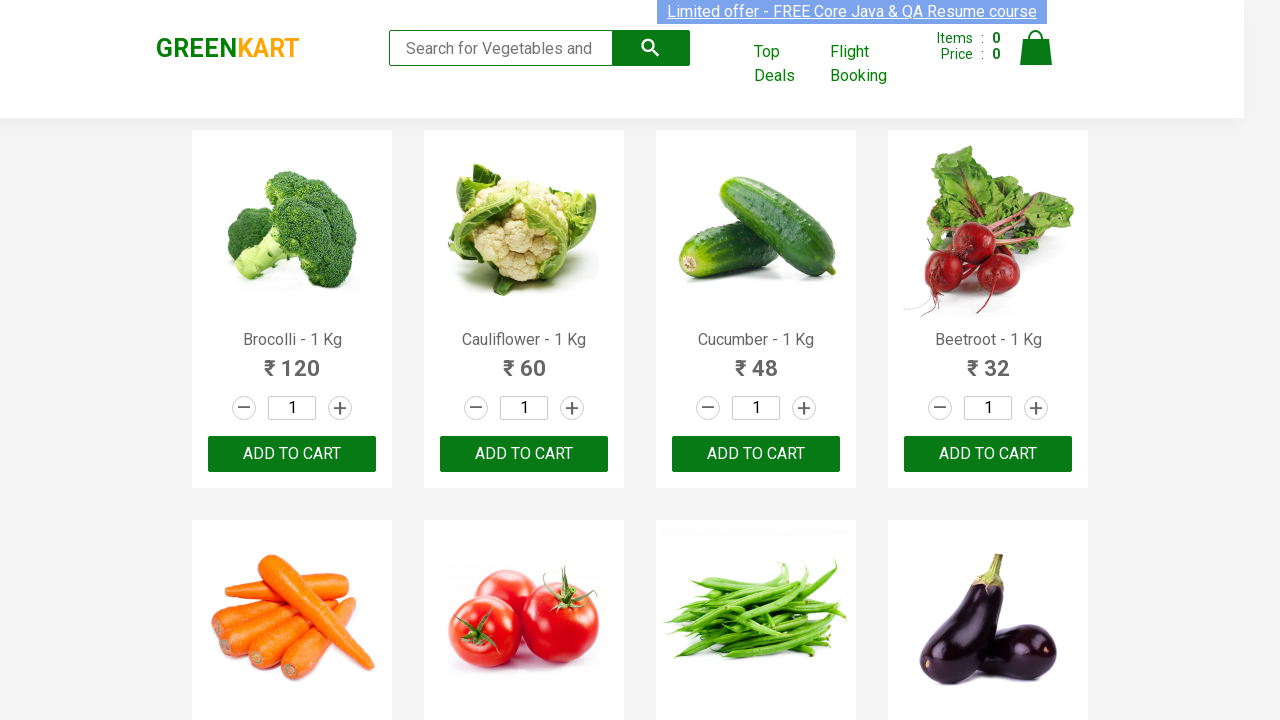